Tests removing an element on Herokuapp by adding and then deleting it

Starting URL: https://the-internet.herokuapp.com/

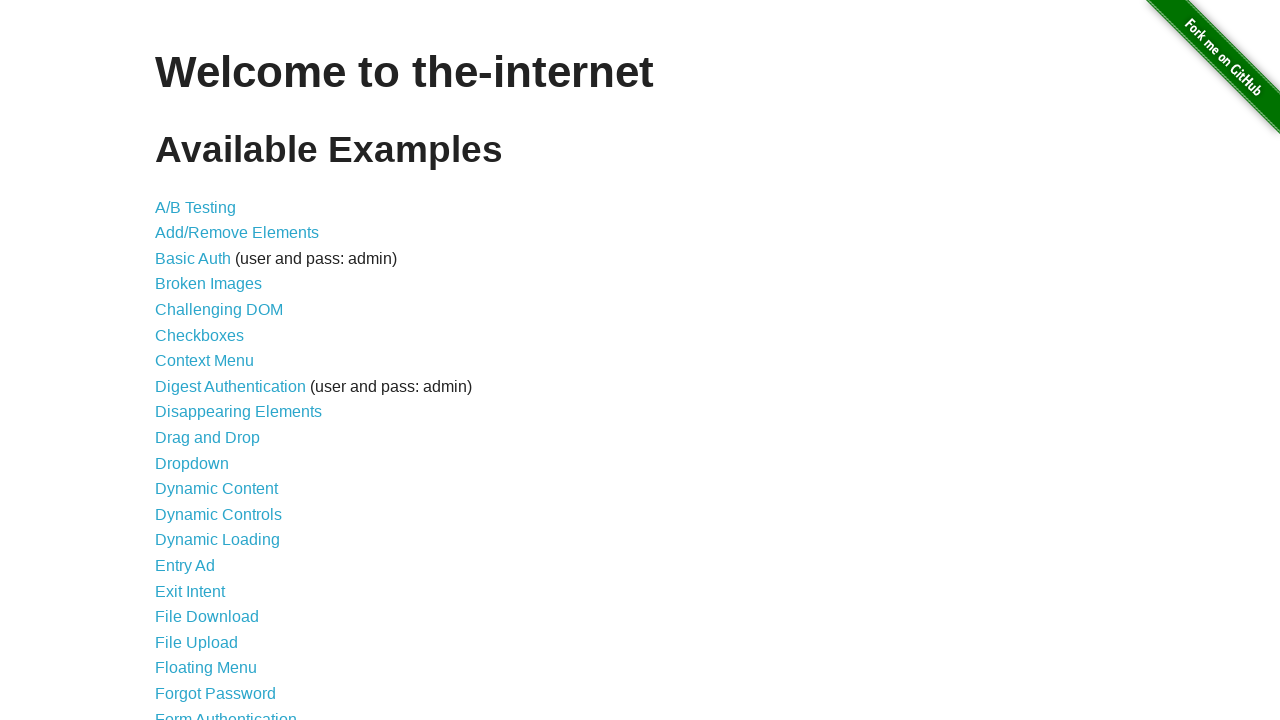

Clicked on Add/Remove Elements link at (237, 233) on a[href='/add_remove_elements/']
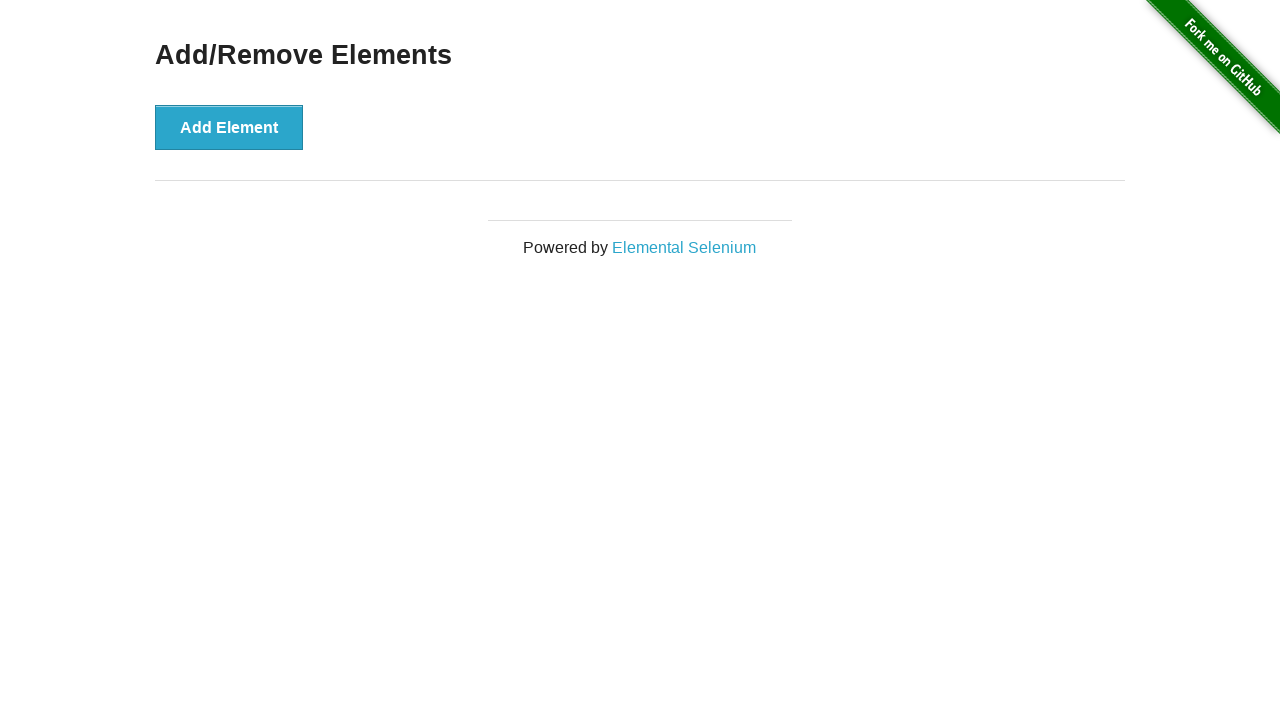

Clicked the Add Element button at (229, 127) on button[onclick='addElement()']
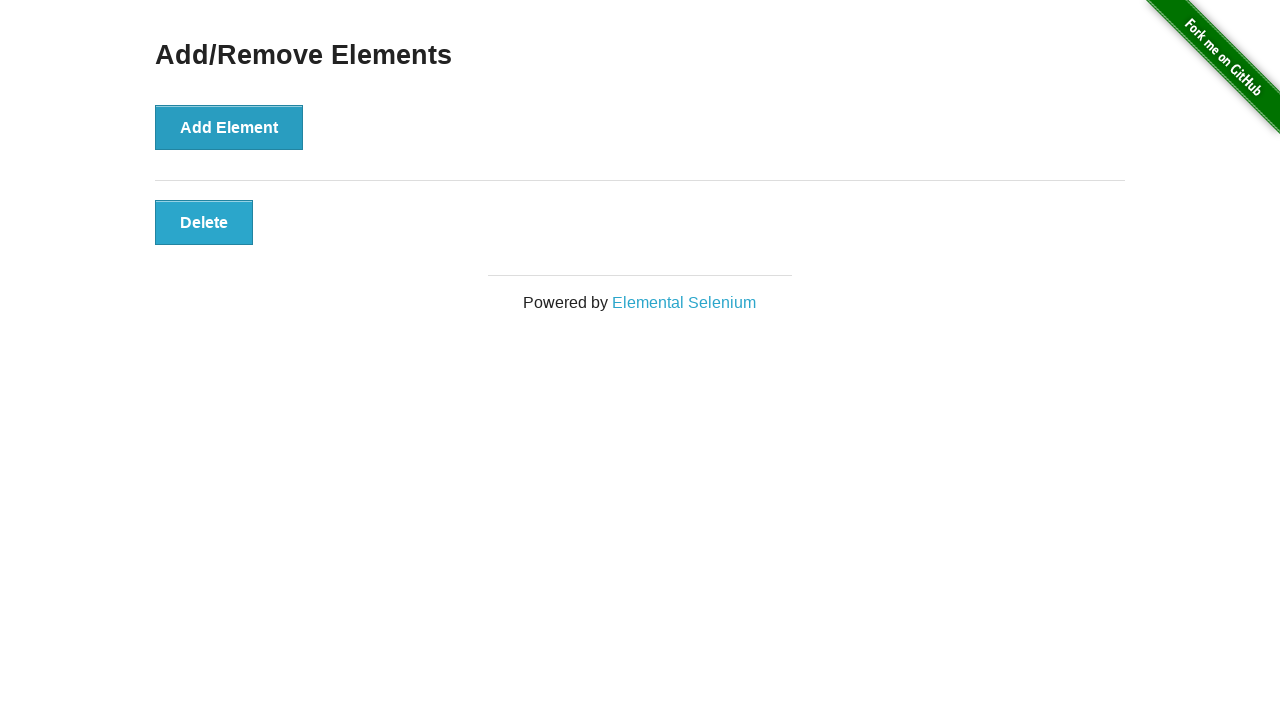

Element appeared after clicking Add Element
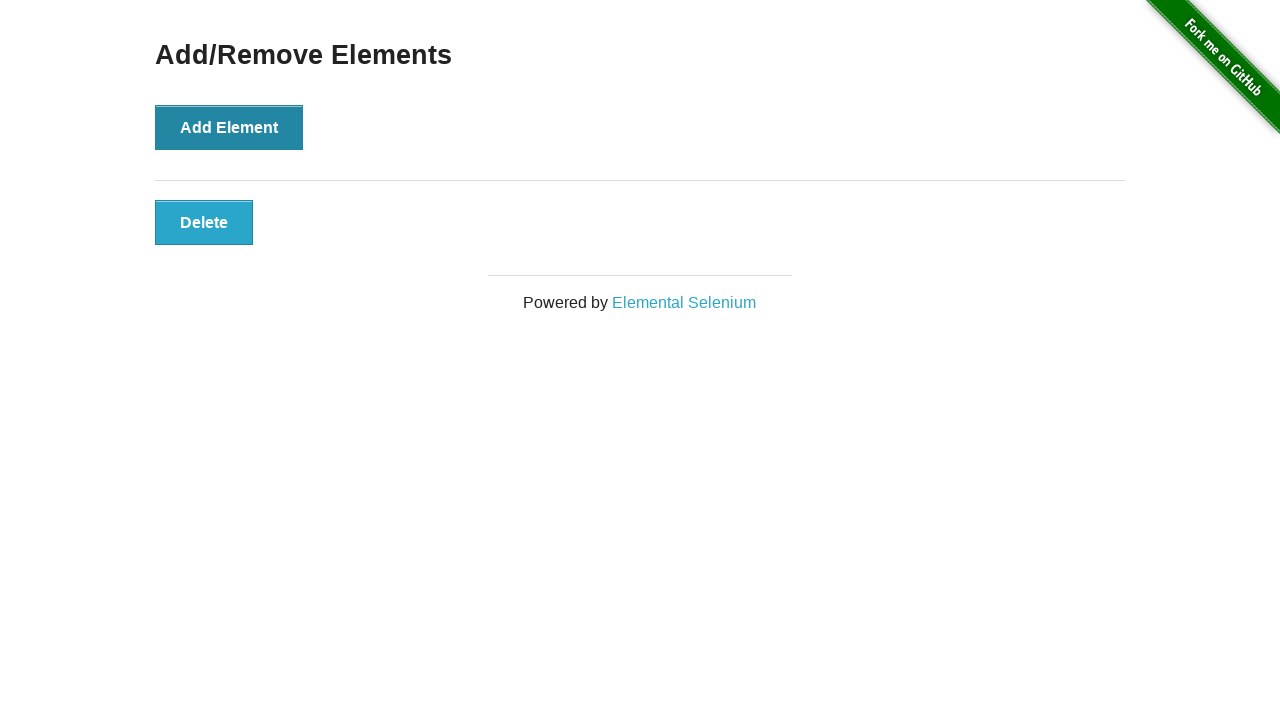

Clicked the Delete button to remove element at (204, 222) on button.added-manually
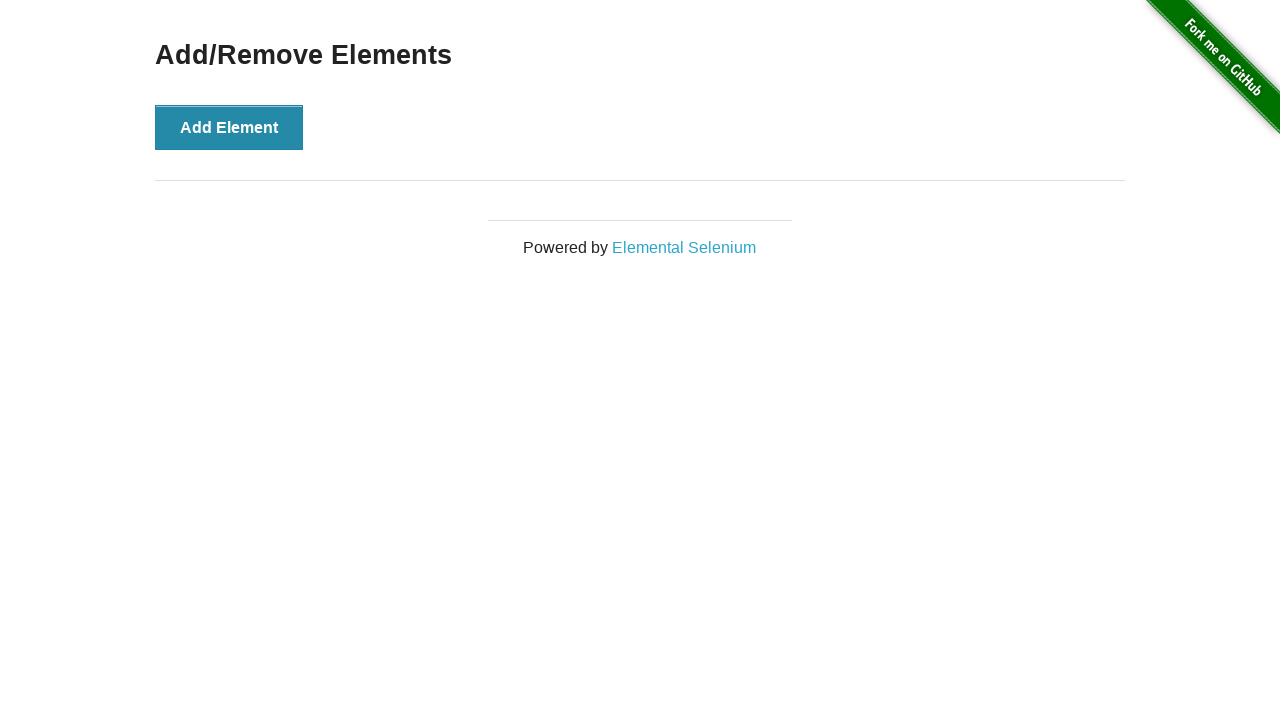

Verified element was successfully removed
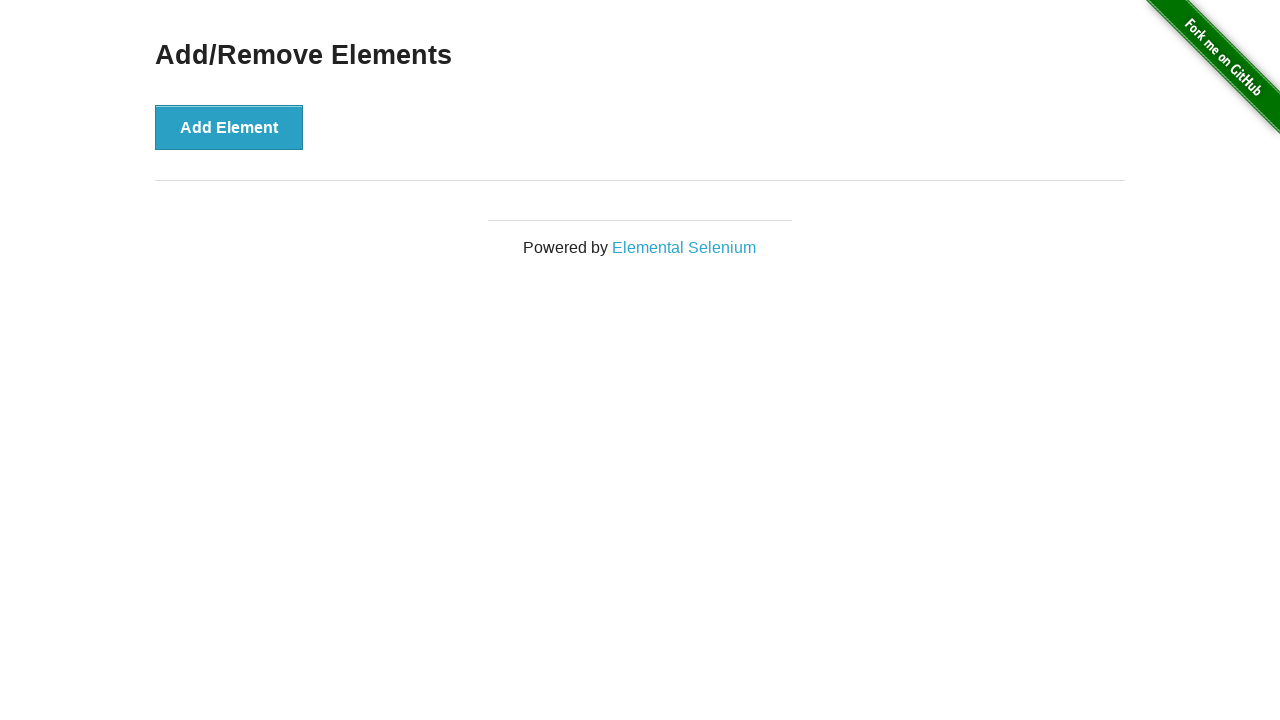

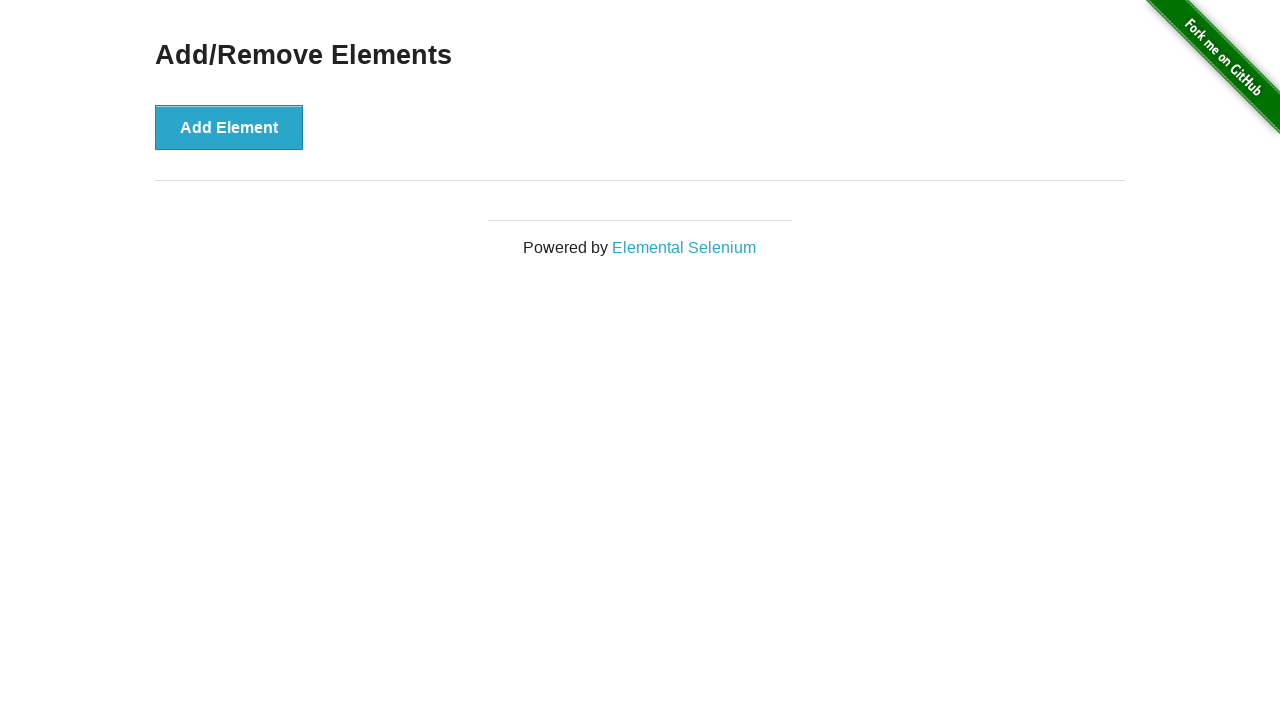